Tests dynamic controls on a webpage by toggling checkboxes and input fields, demonstrating add/remove functionality and enable/disable states

Starting URL: https://the-internet.herokuapp.com/dynamic_controls

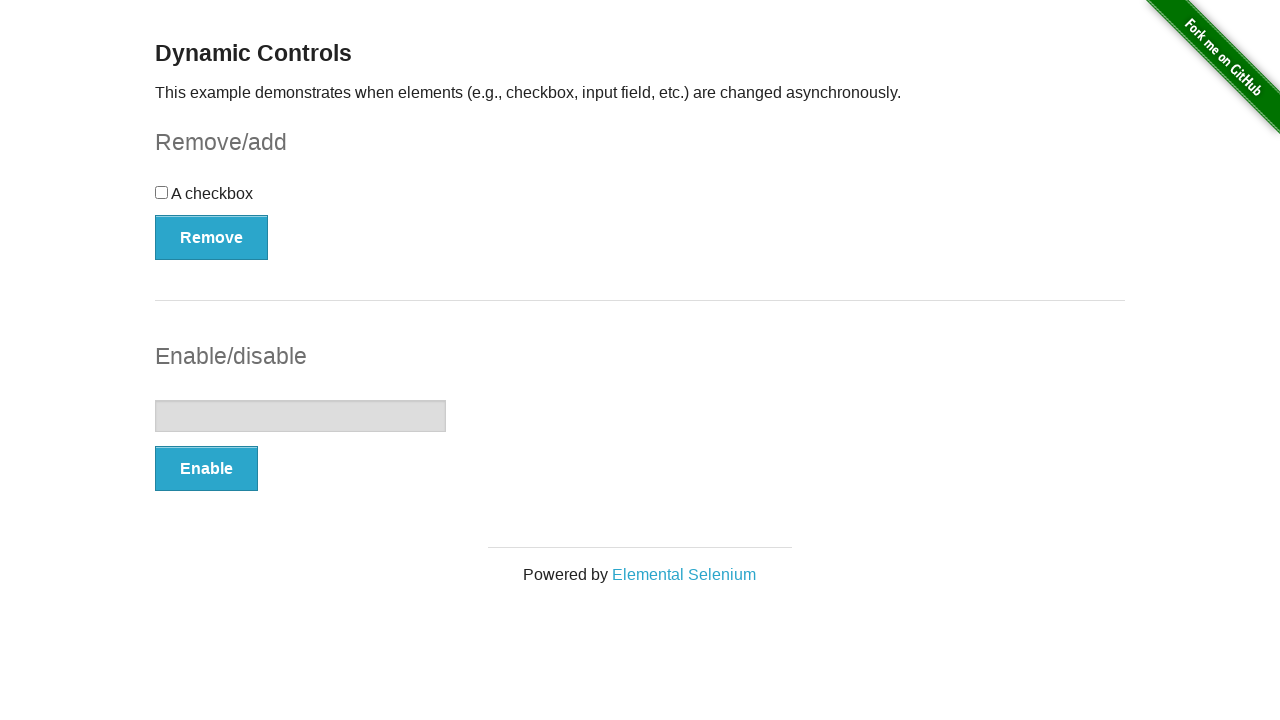

Clicked the checkbox at (162, 192) on input[type='checkbox']
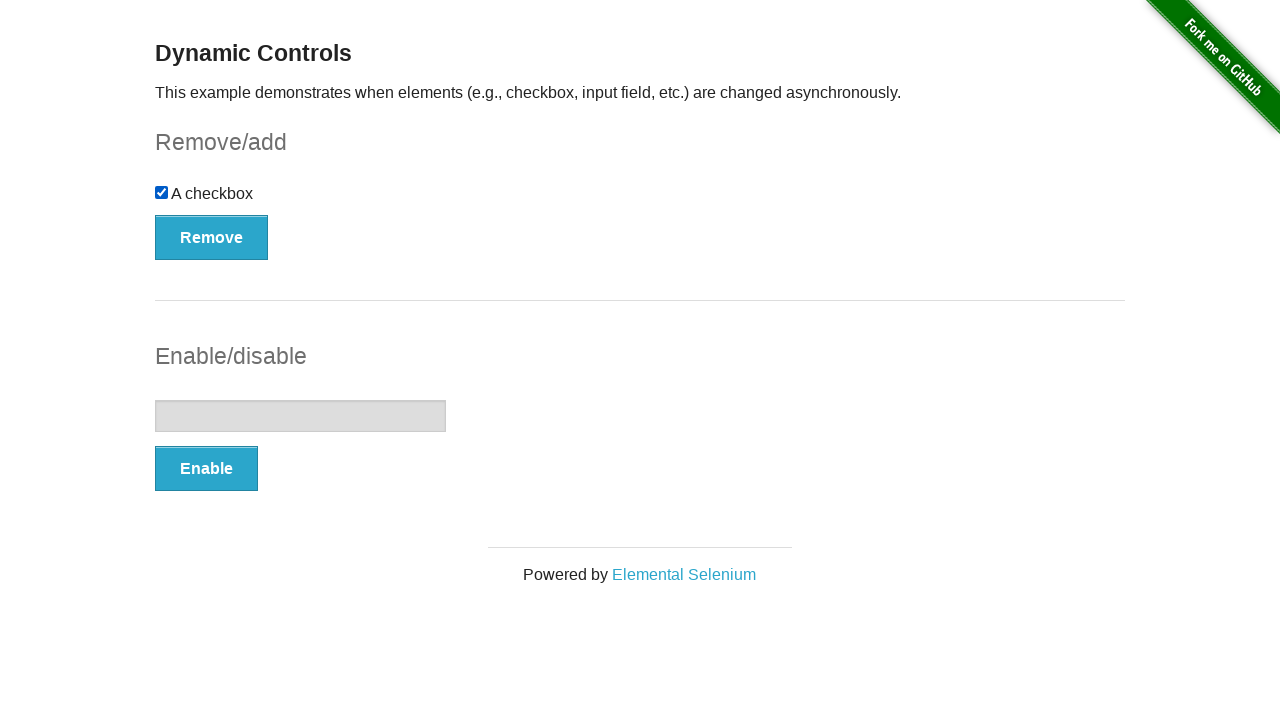

Clicked Remove button to remove the checkbox at (212, 237) on button:has-text('Remove')
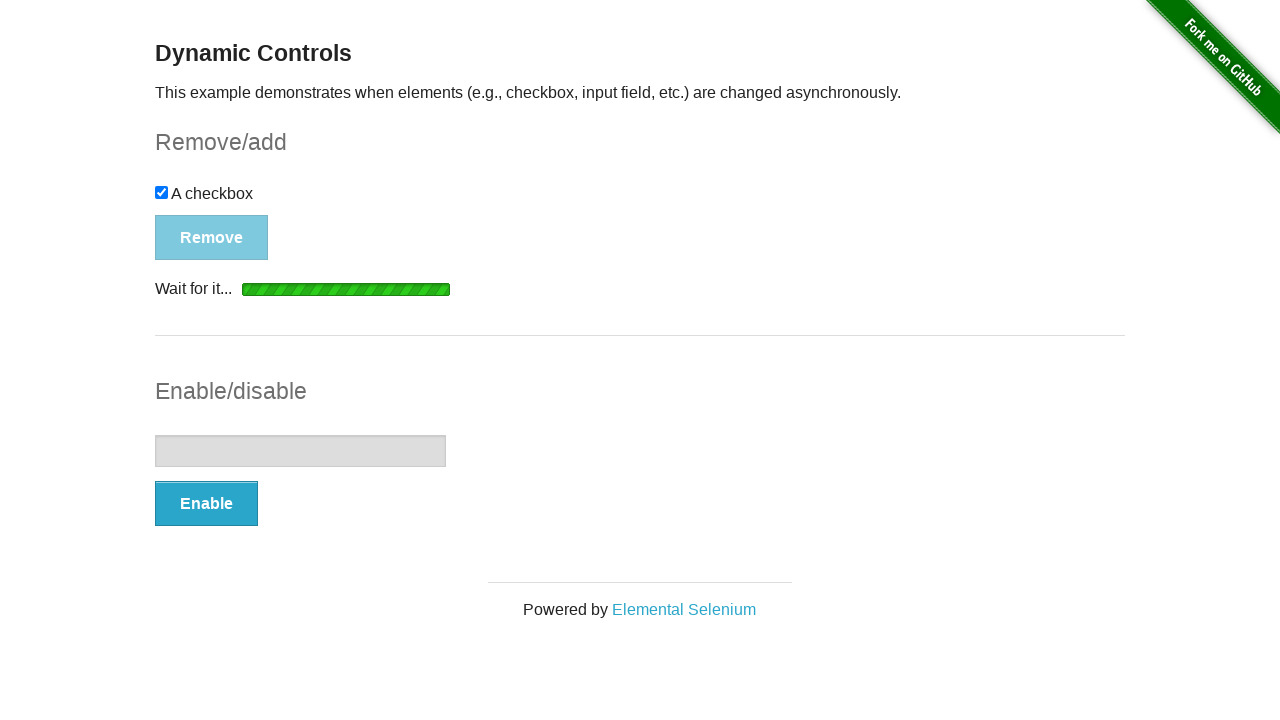

Add button appeared
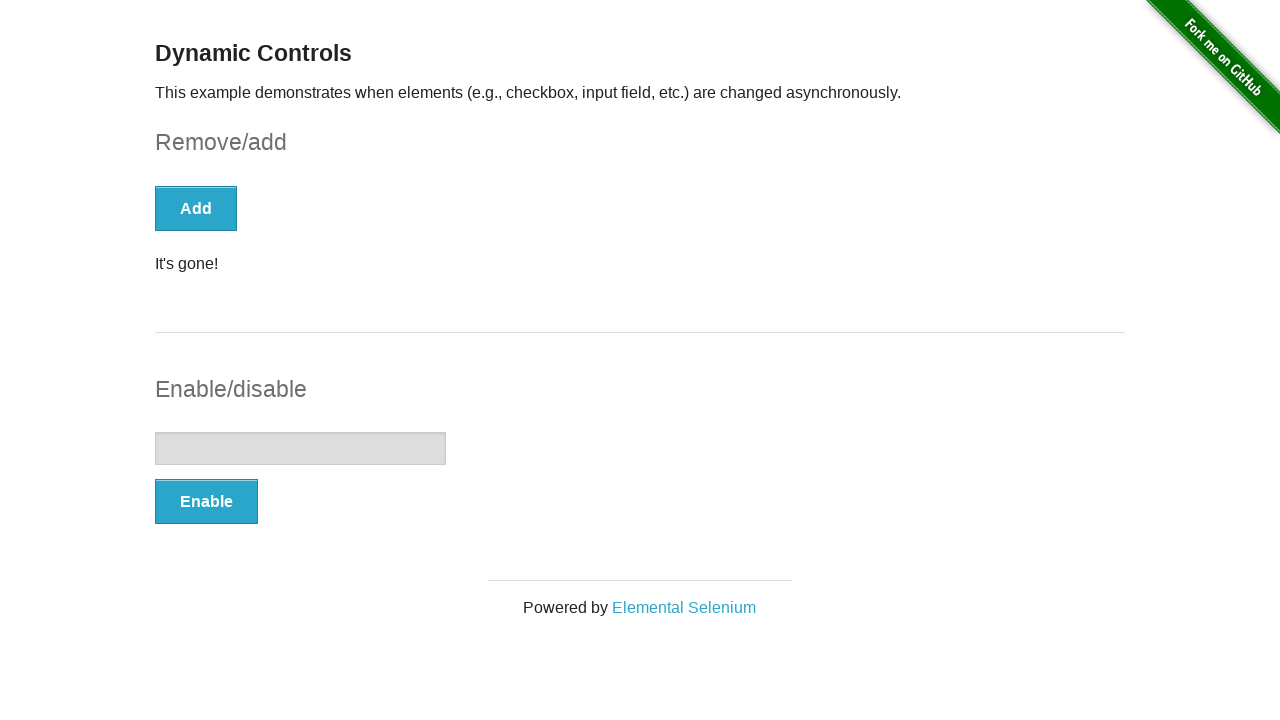

Clicked Add button to restore the checkbox at (196, 208) on button:has-text('Add')
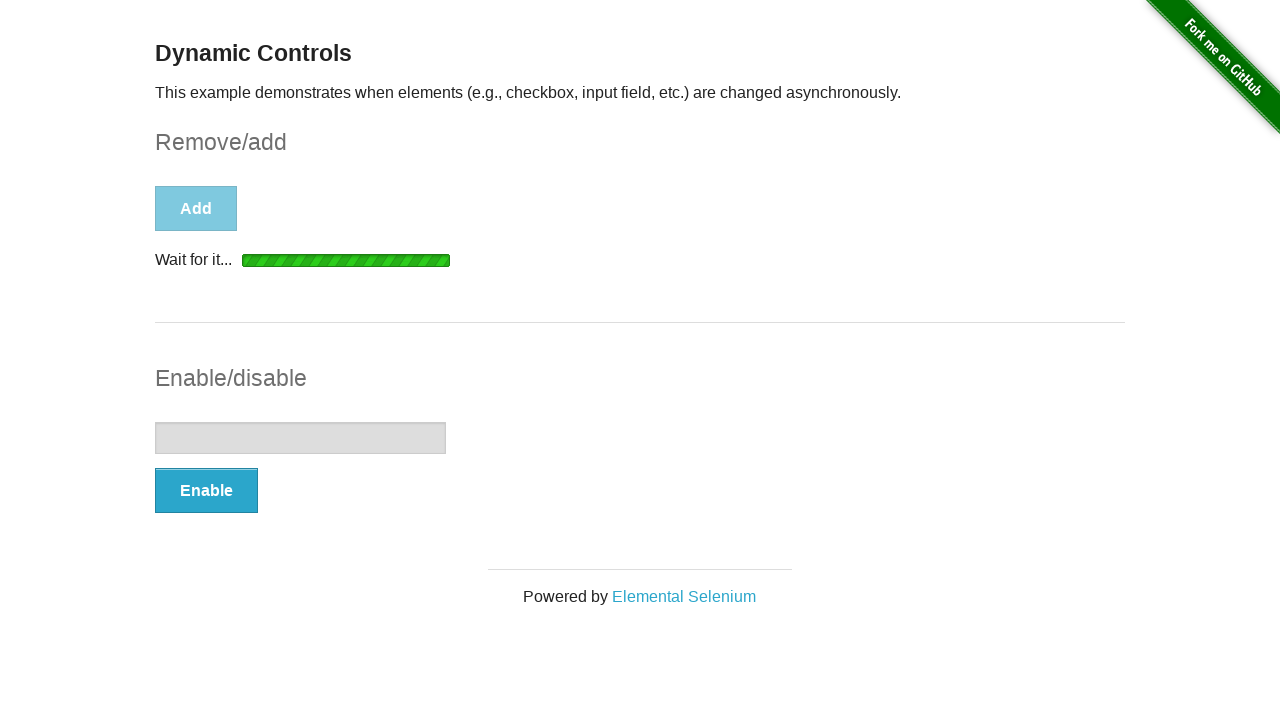

Checkbox reappeared
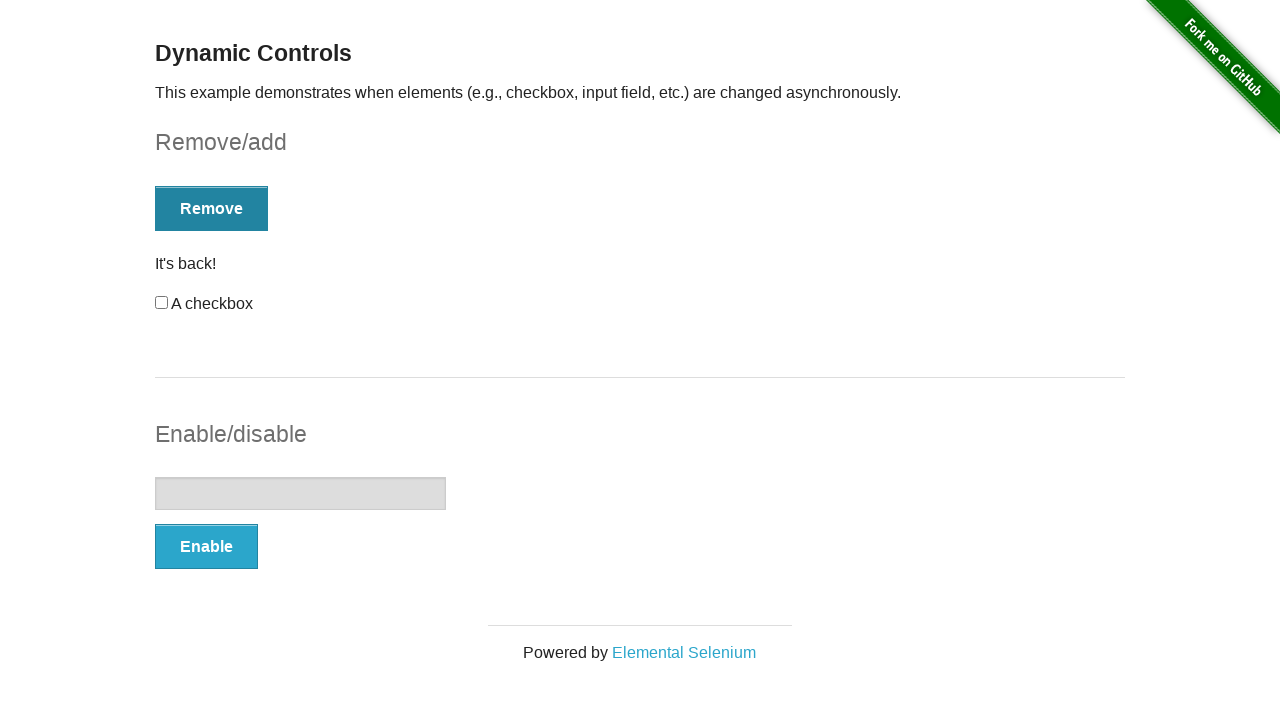

Clicked the checkbox again at (162, 303) on input[type='checkbox']
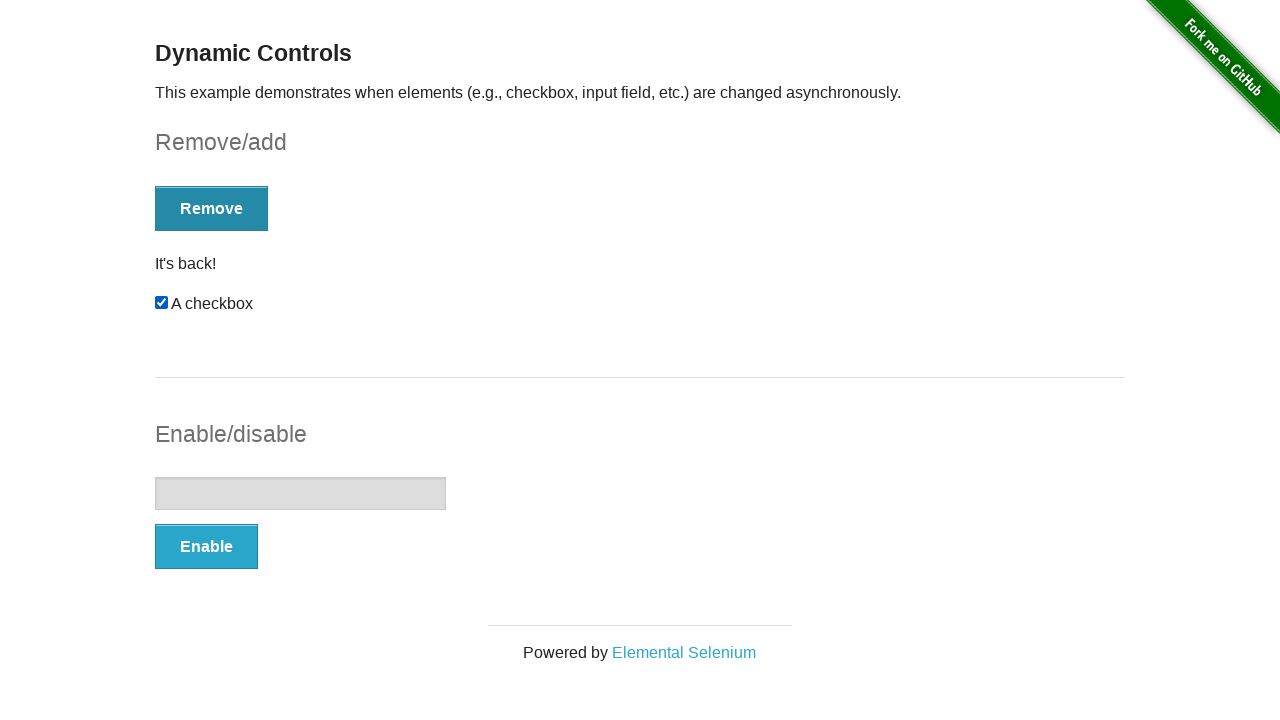

Clicked Remove button to remove the checkbox again at (212, 208) on button:has-text('Remove')
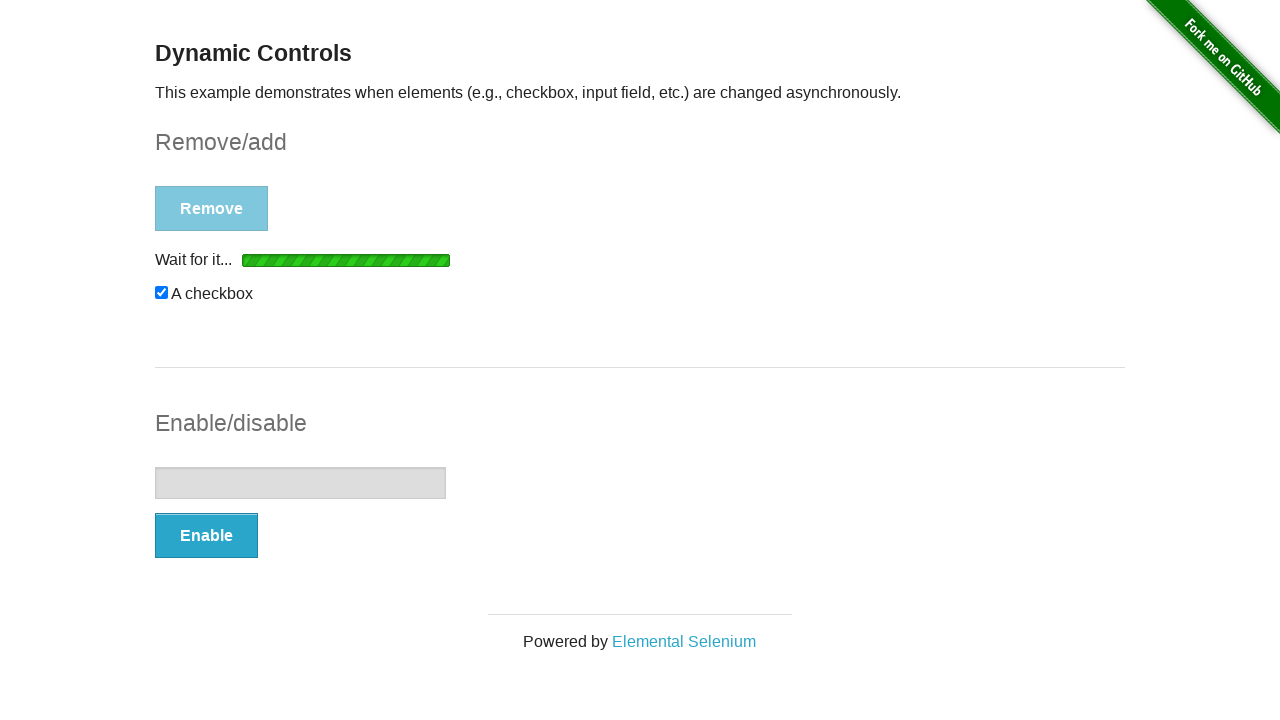

Enable button appeared
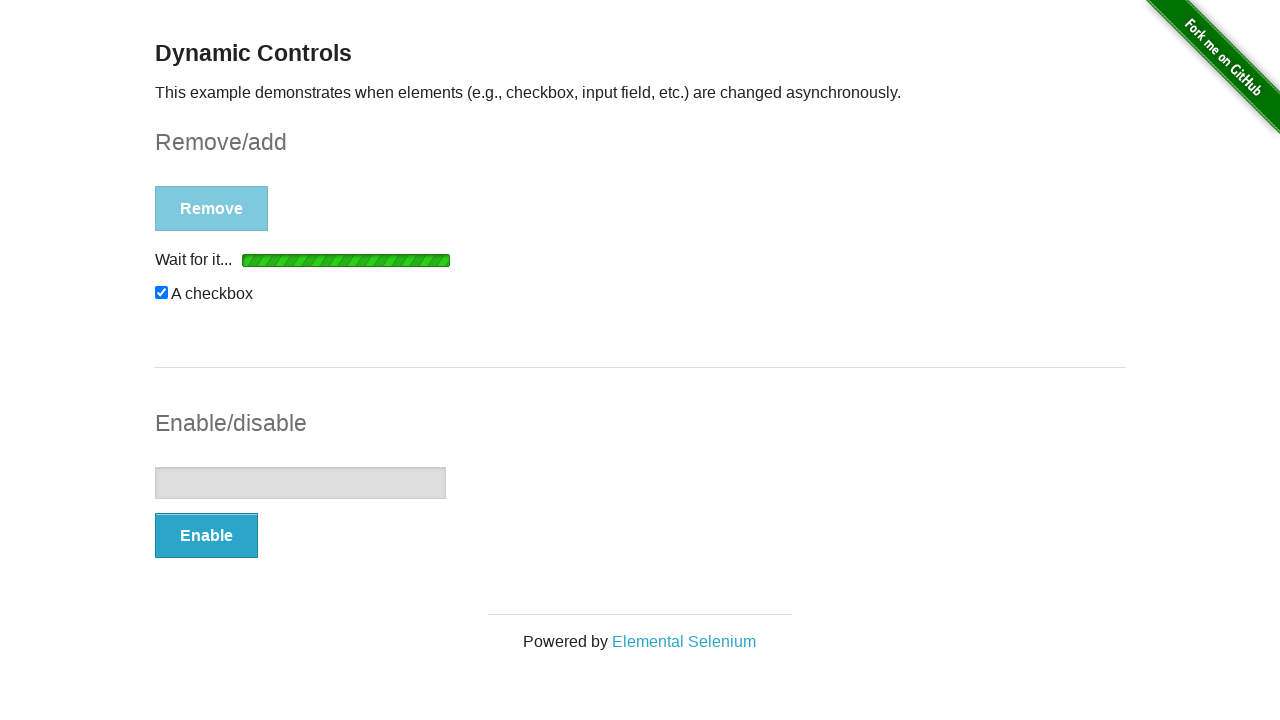

Clicked Enable button to enable the text input field at (206, 536) on button:has-text('Enable')
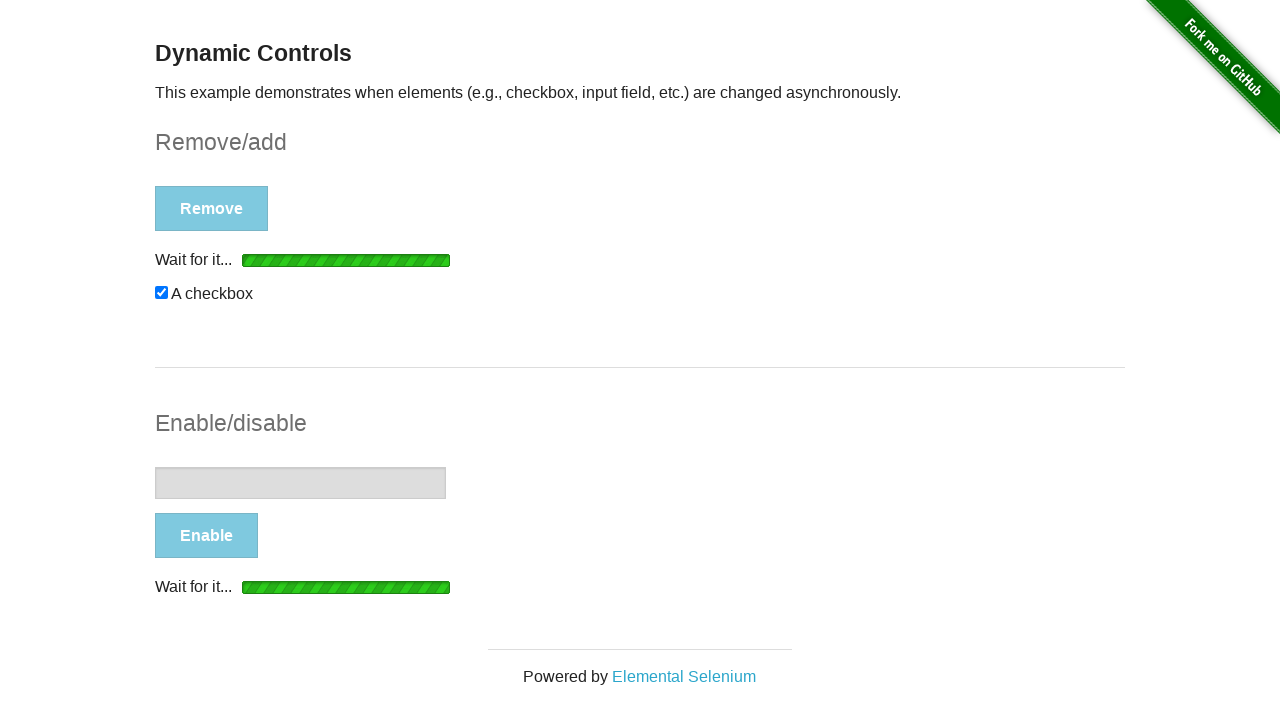

Text input field is now enabled
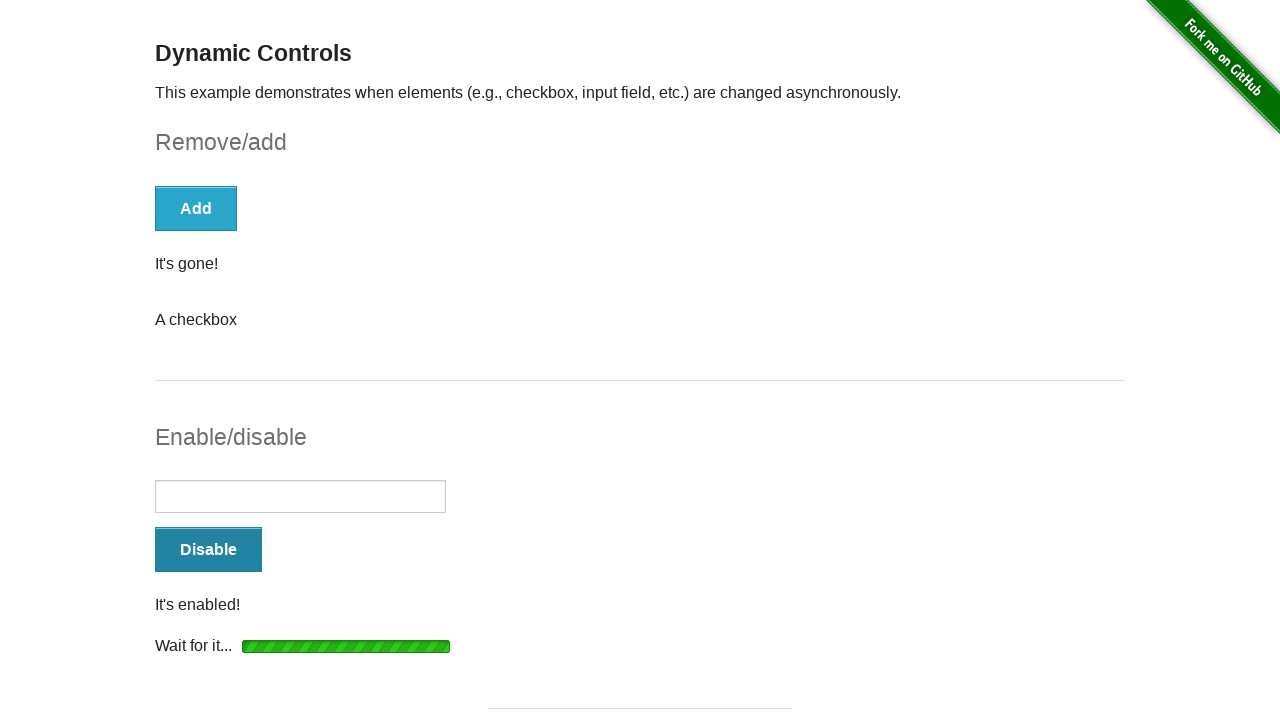

Filled text input field with 'Test' on input[type='text']
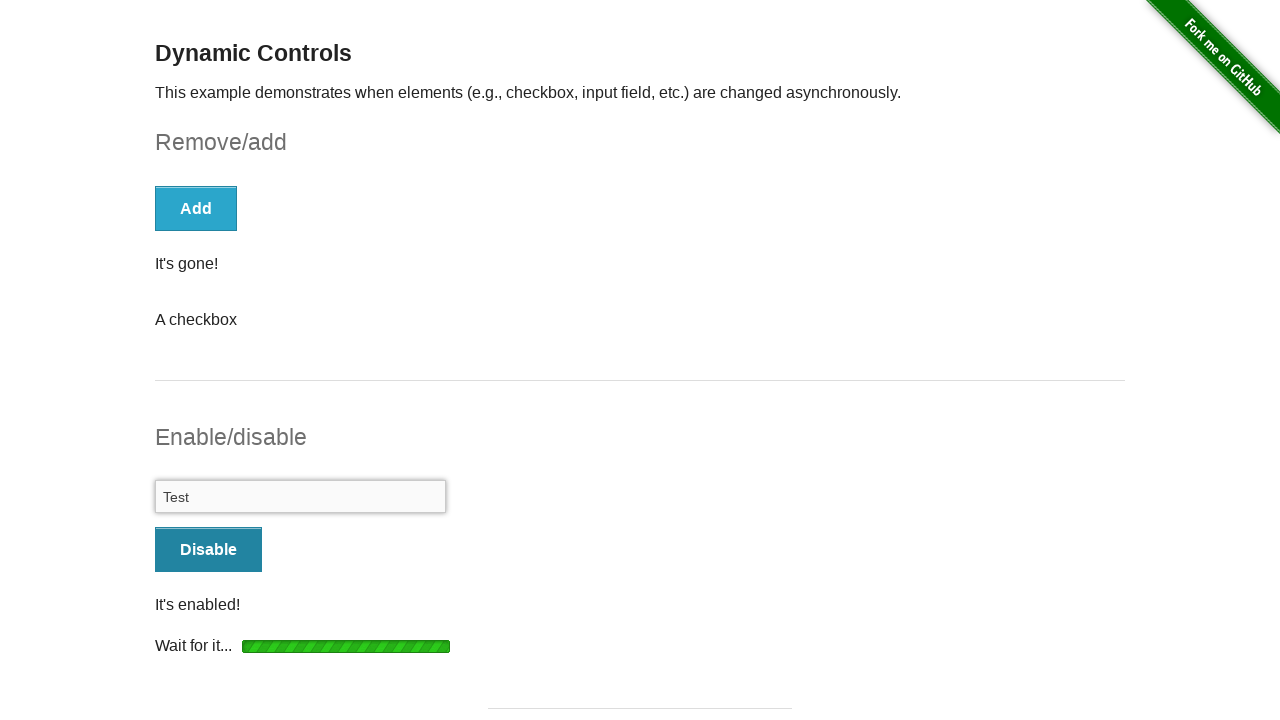

Clicked Disable button to disable the text input field at (208, 549) on button:has-text('Disable')
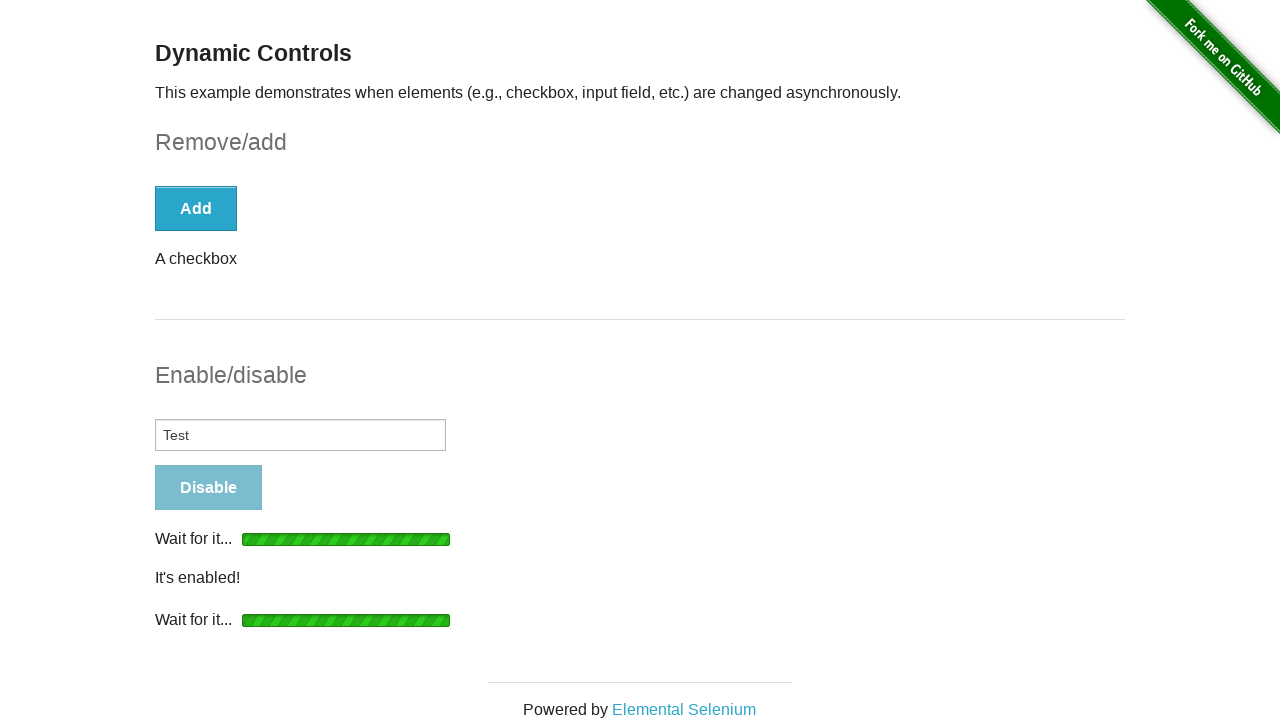

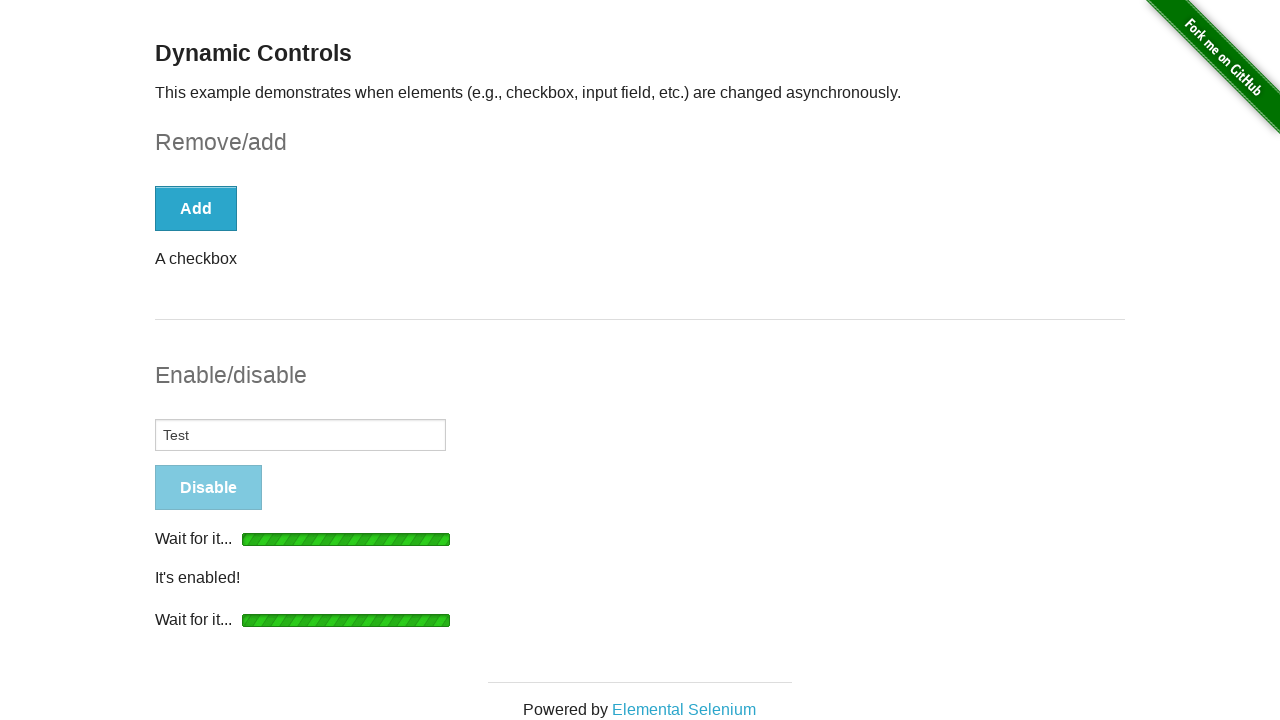